Tests navigation to the AnhTester blog by clicking the blog link from the homepage

Starting URL: https://anhtester.com

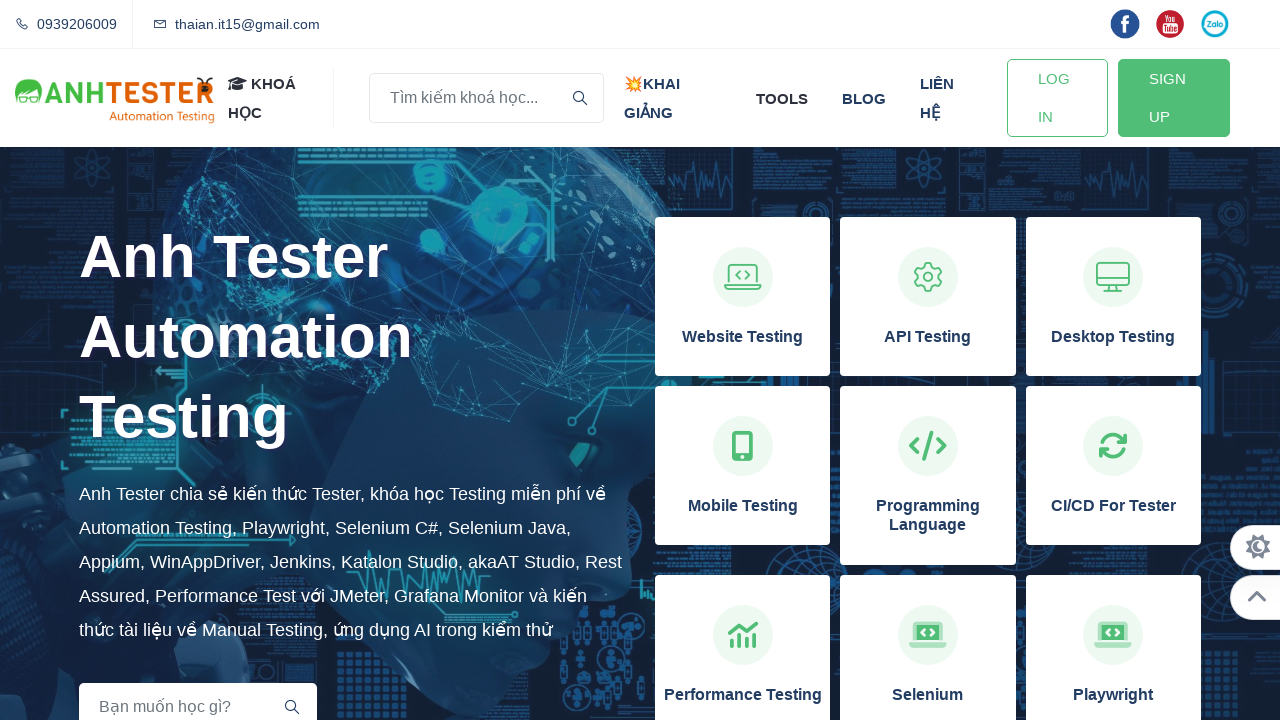

Clicked on blog link from homepage at (864, 98) on xpath=//a[normalize-space()='blog']
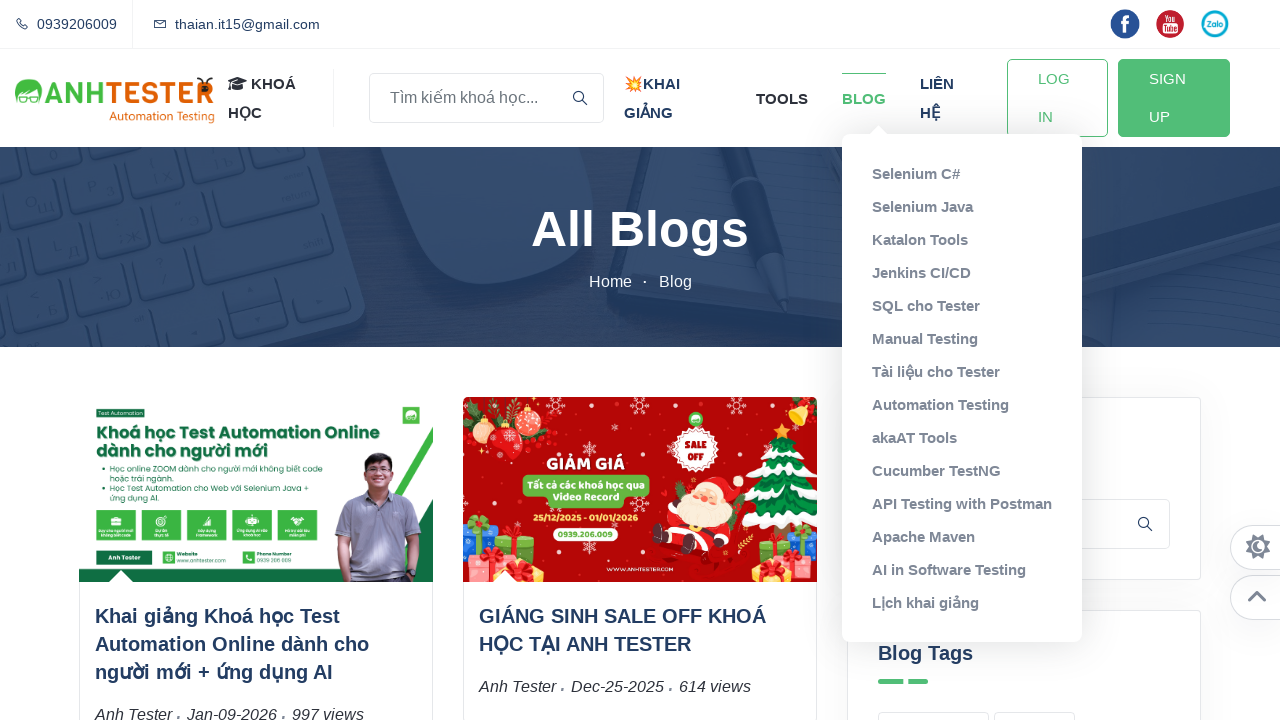

Blog page loaded successfully
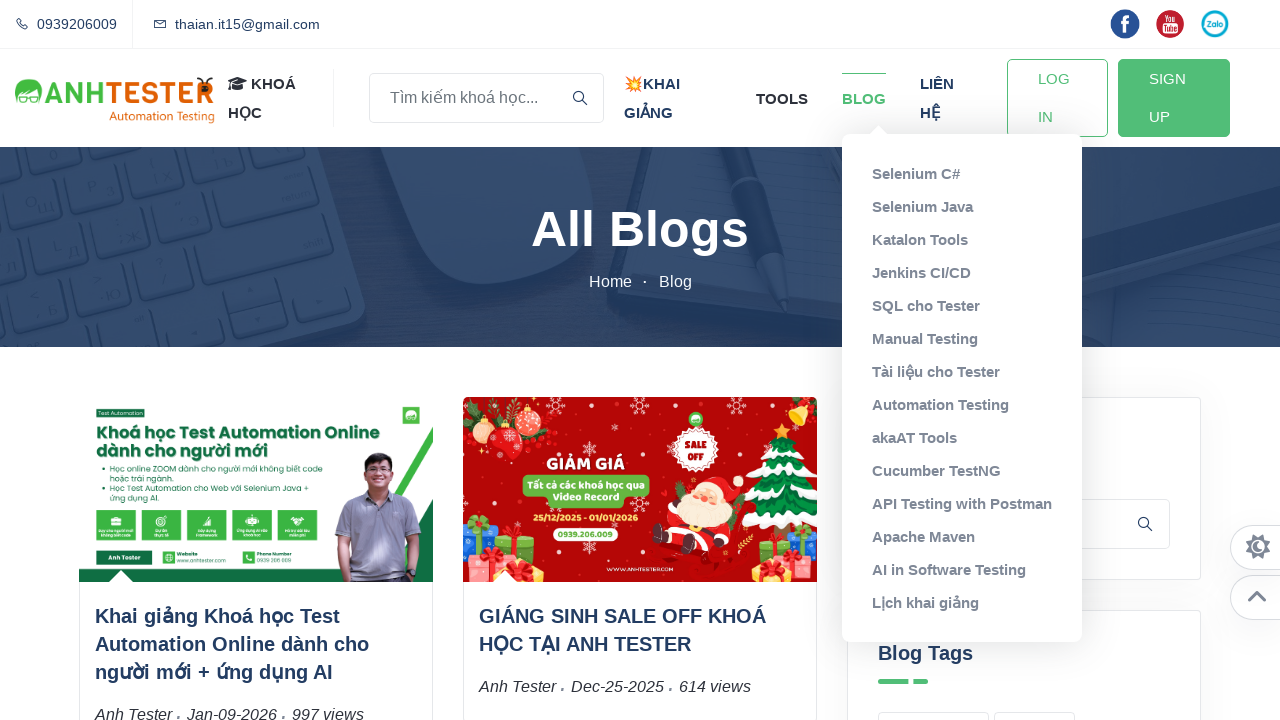

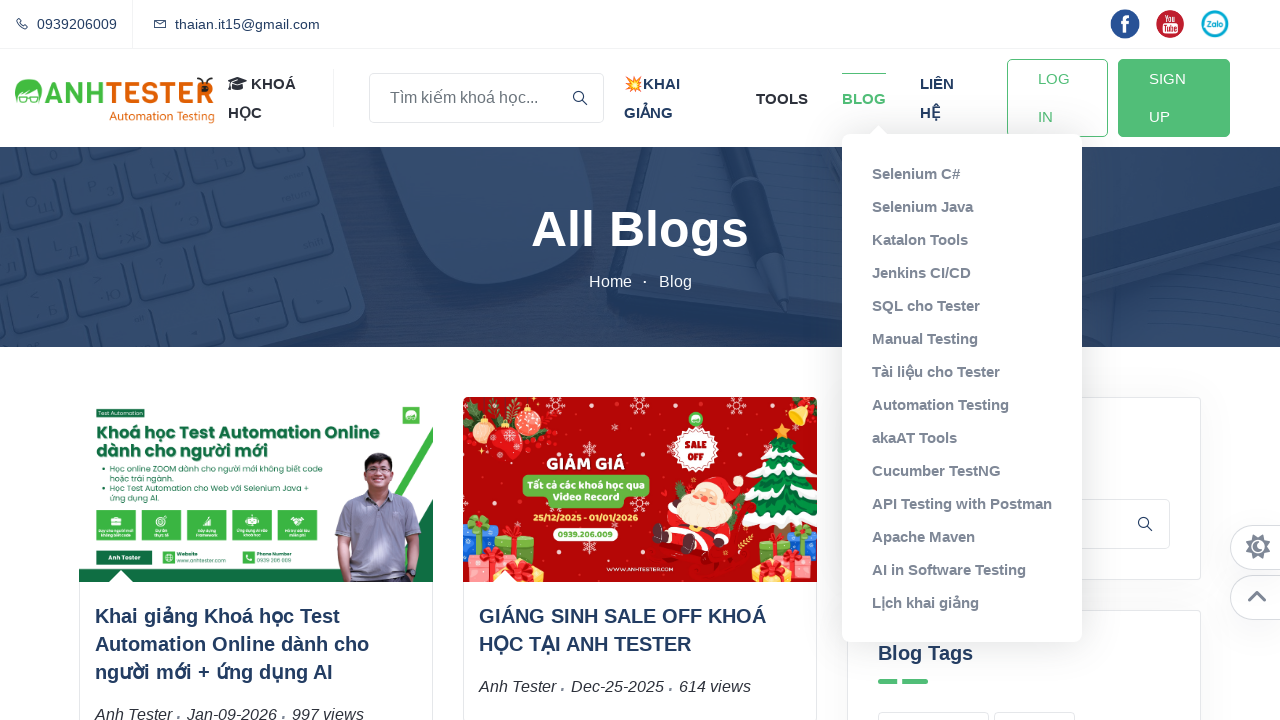